Tests searching for countries by typing a letter in the dropdown search box and selecting from results

Starting URL: https://www.lambdatest.com/selenium-playground/jquery-dropdown-search-demo

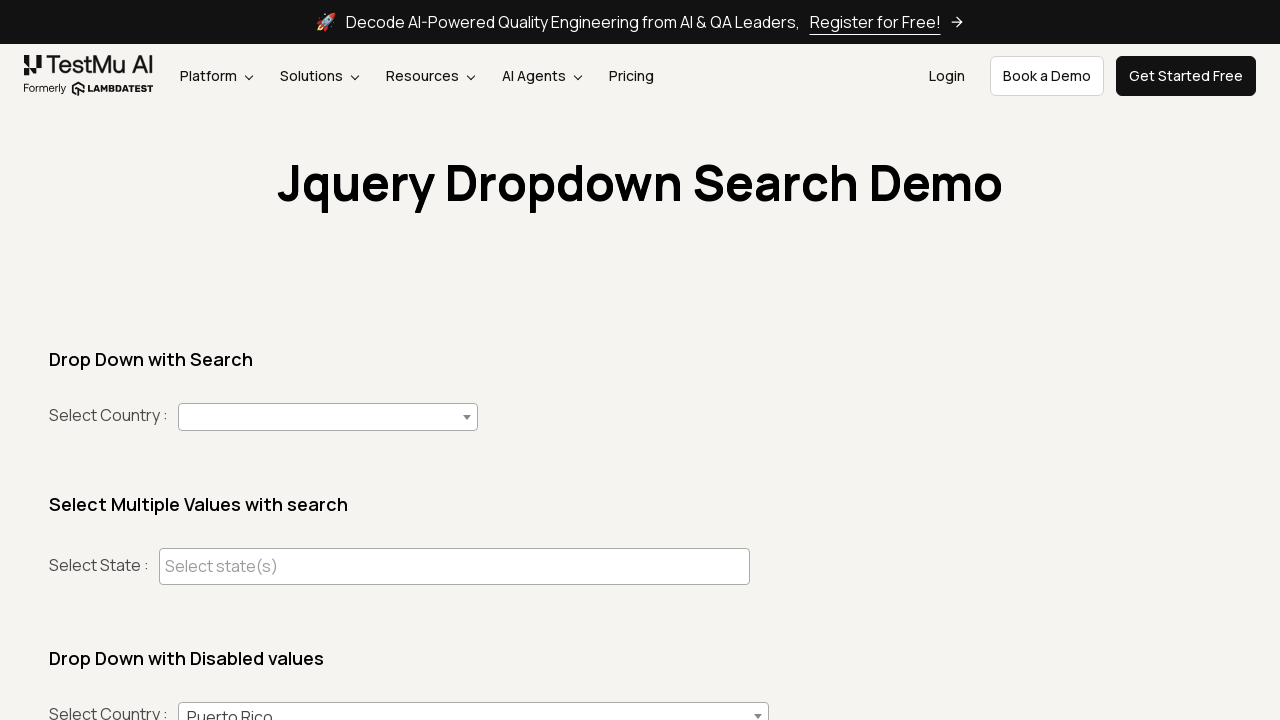

Clicked on the country select dropdown to open it at (328, 417) on .select2-container--default .select2-selection--single
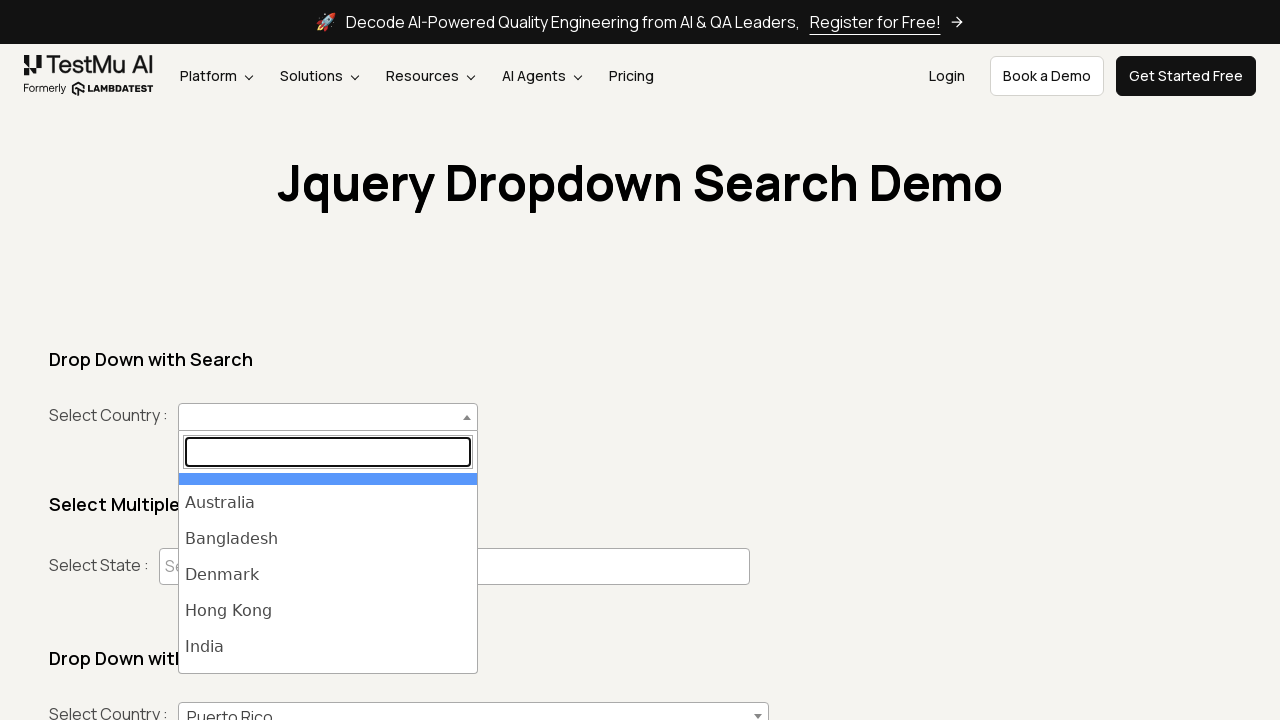

Dropdown appeared and became visible
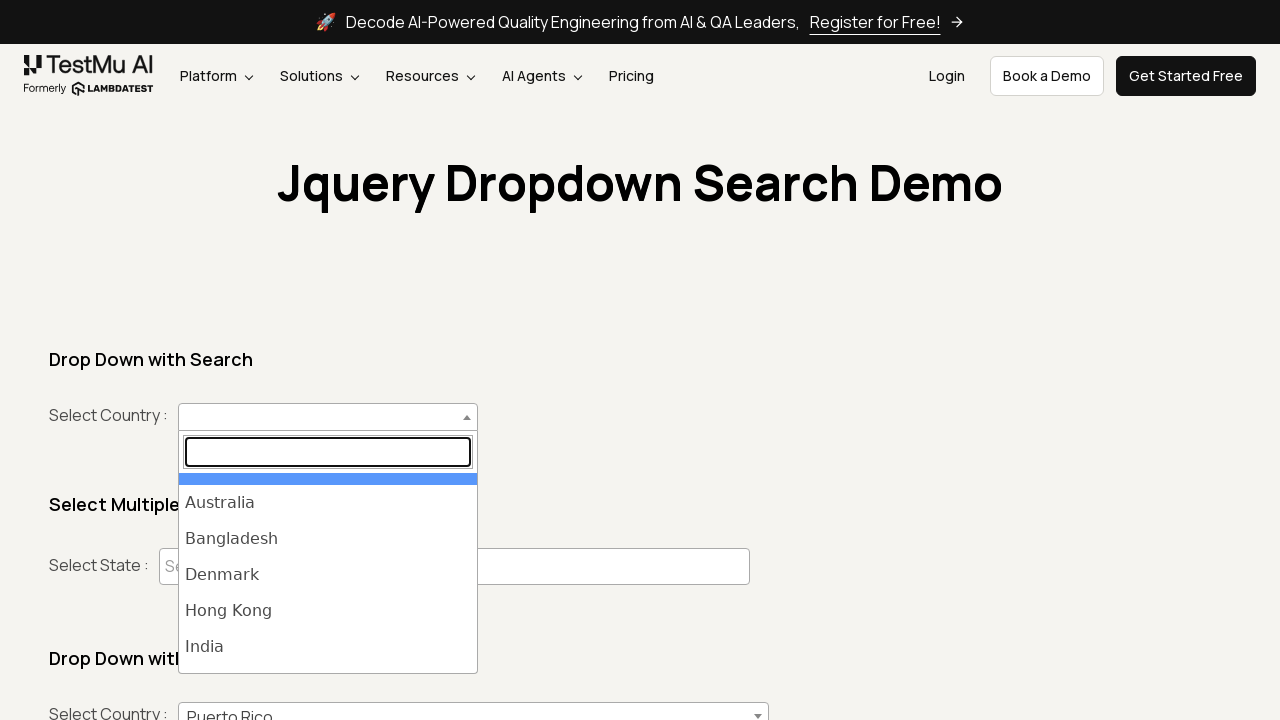

Typed 'a' in the dropdown search field on .select2-search__field
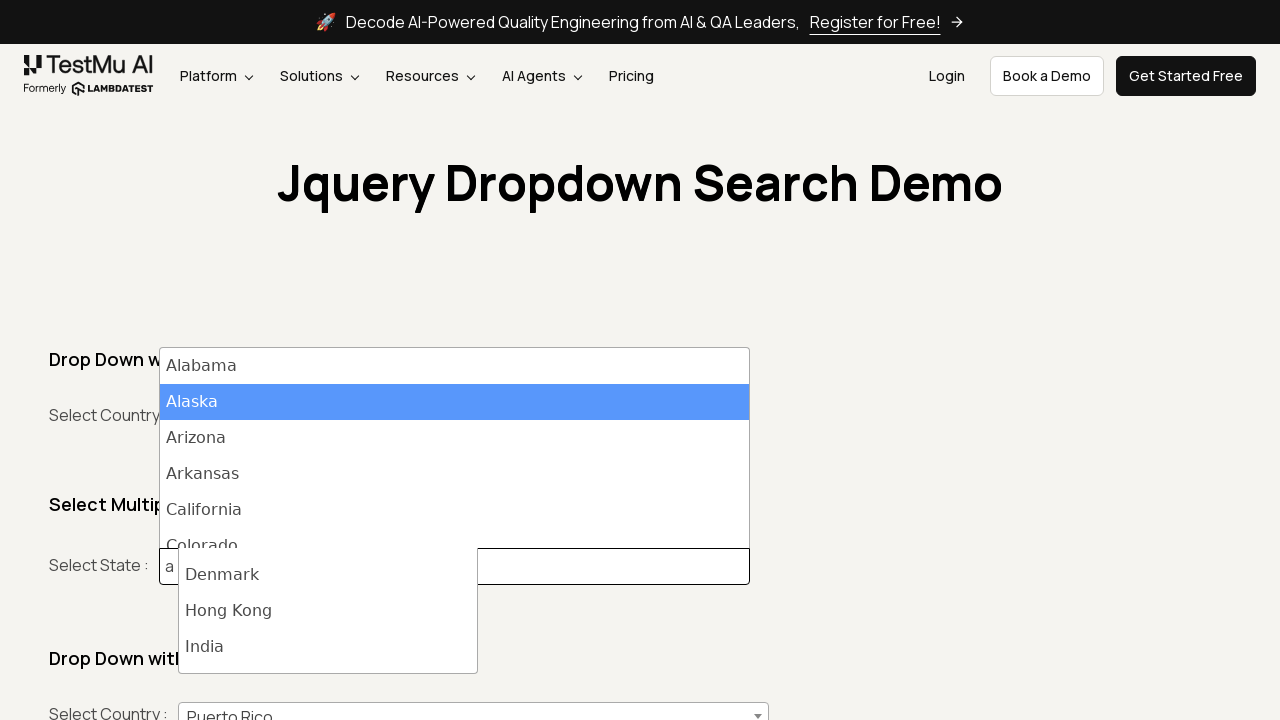

Search results loaded with countries starting with 'a'
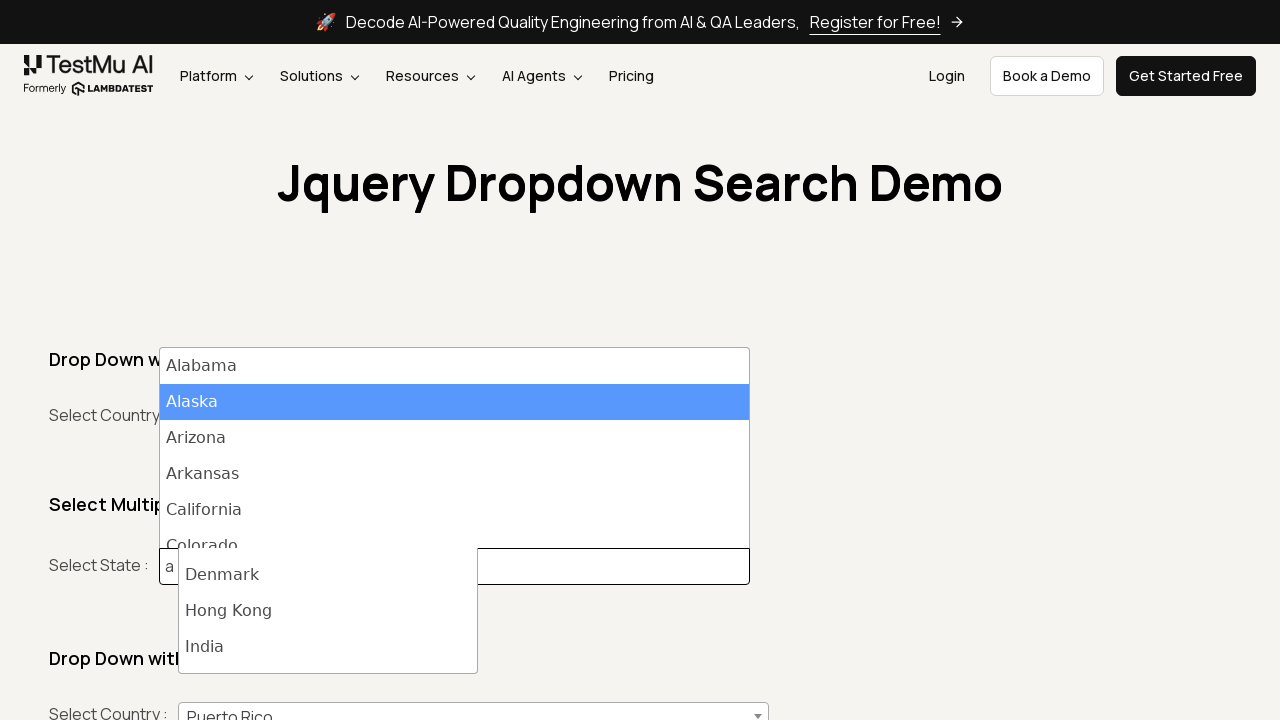

Selected the first country from the search results at (328, 480) on .select2-results__option >> nth=0
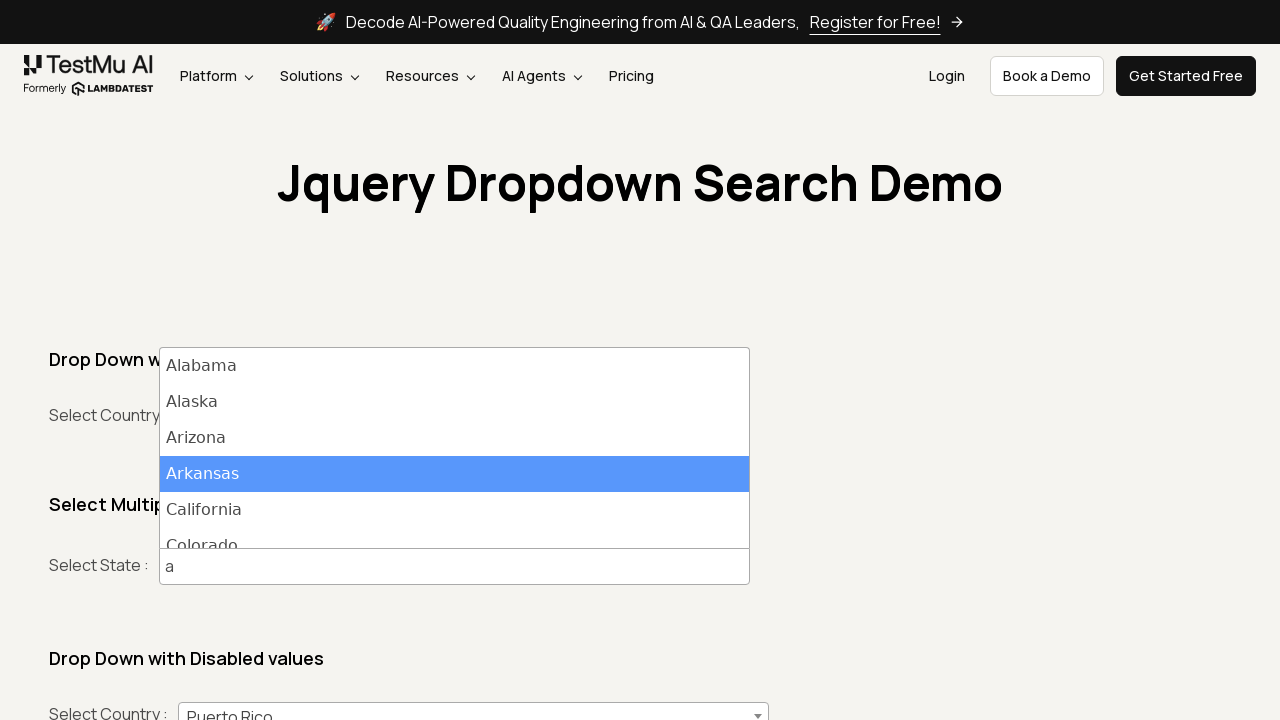

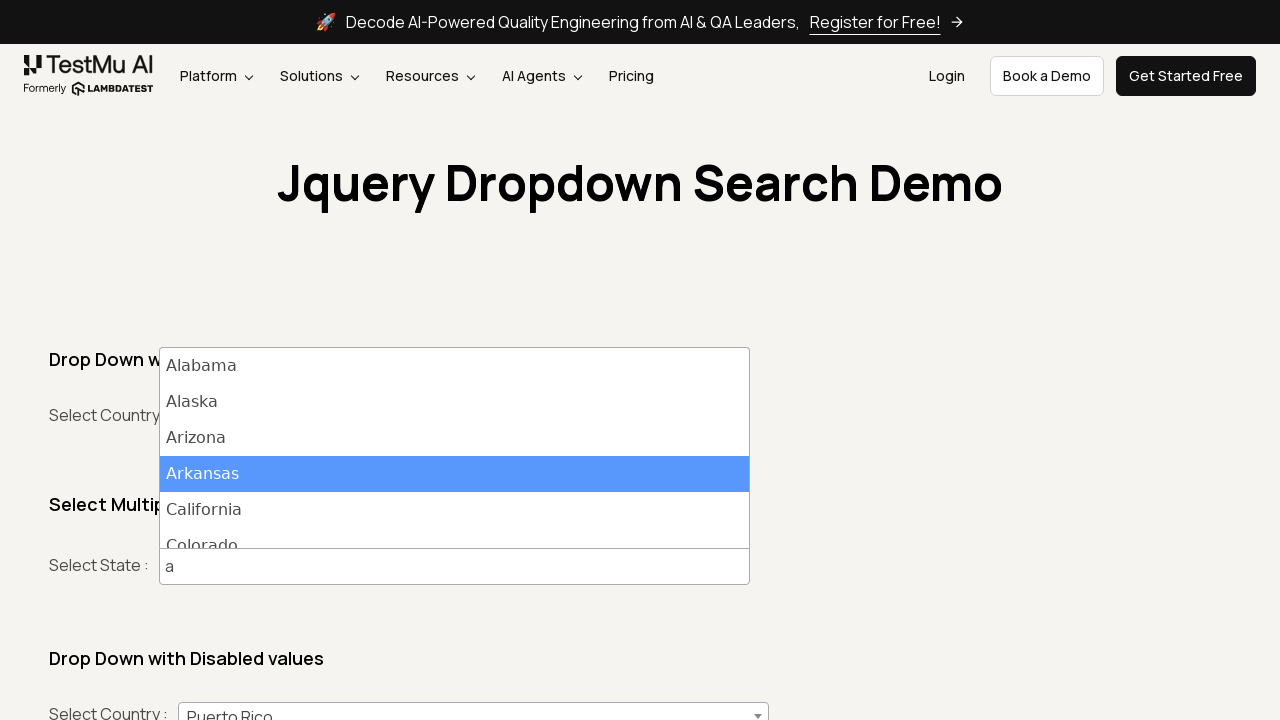